Tests navigation to Move-In Online Today page by hovering over Storage menu and clicking the submenu option

Starting URL: https://www.uhaul.com/Storage/

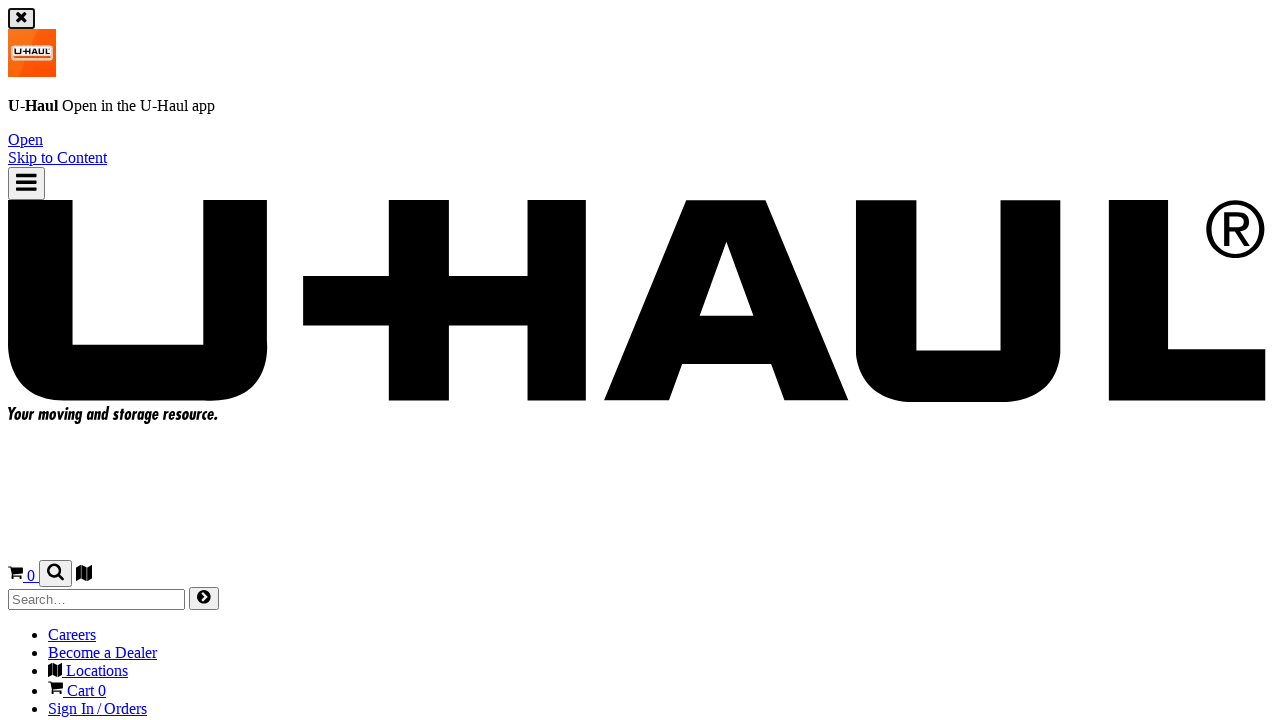

Waited 2 seconds for submenu to appear
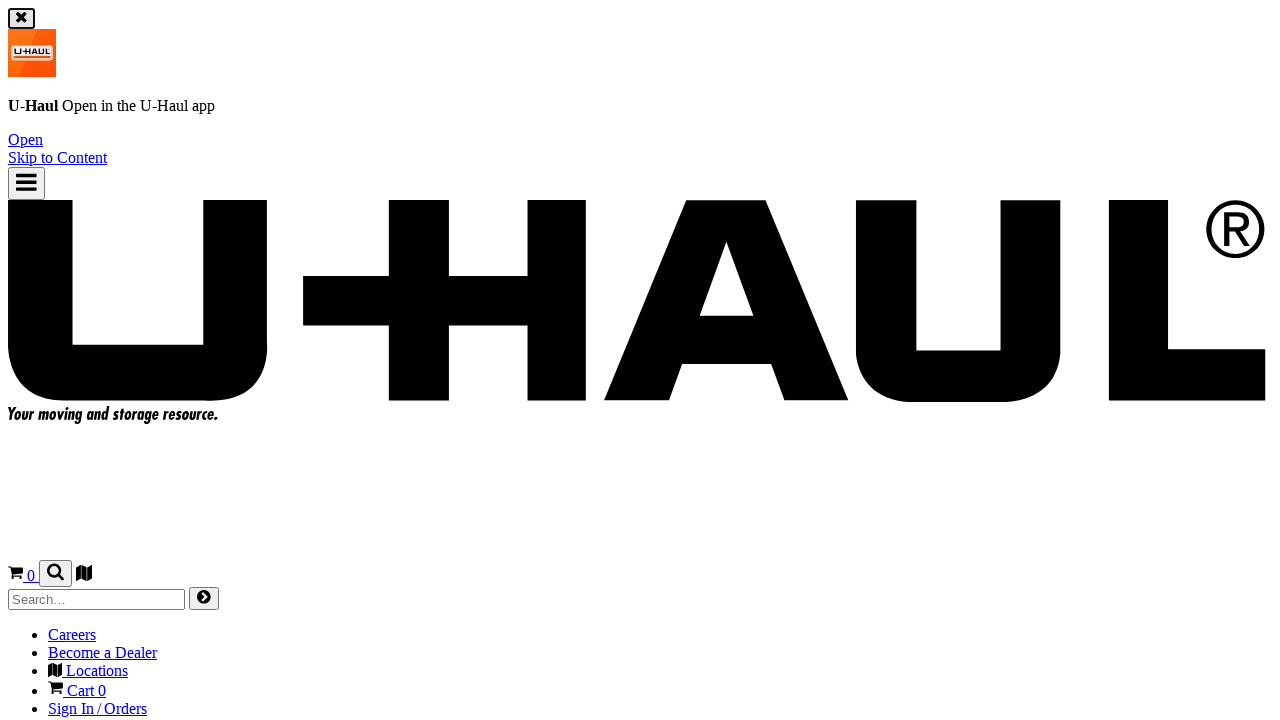

Clicked on Move-In Online Today submenu option at (680, 361) on xpath=/html/body/header/nav/div/ul/li[8]/ul/li[4]
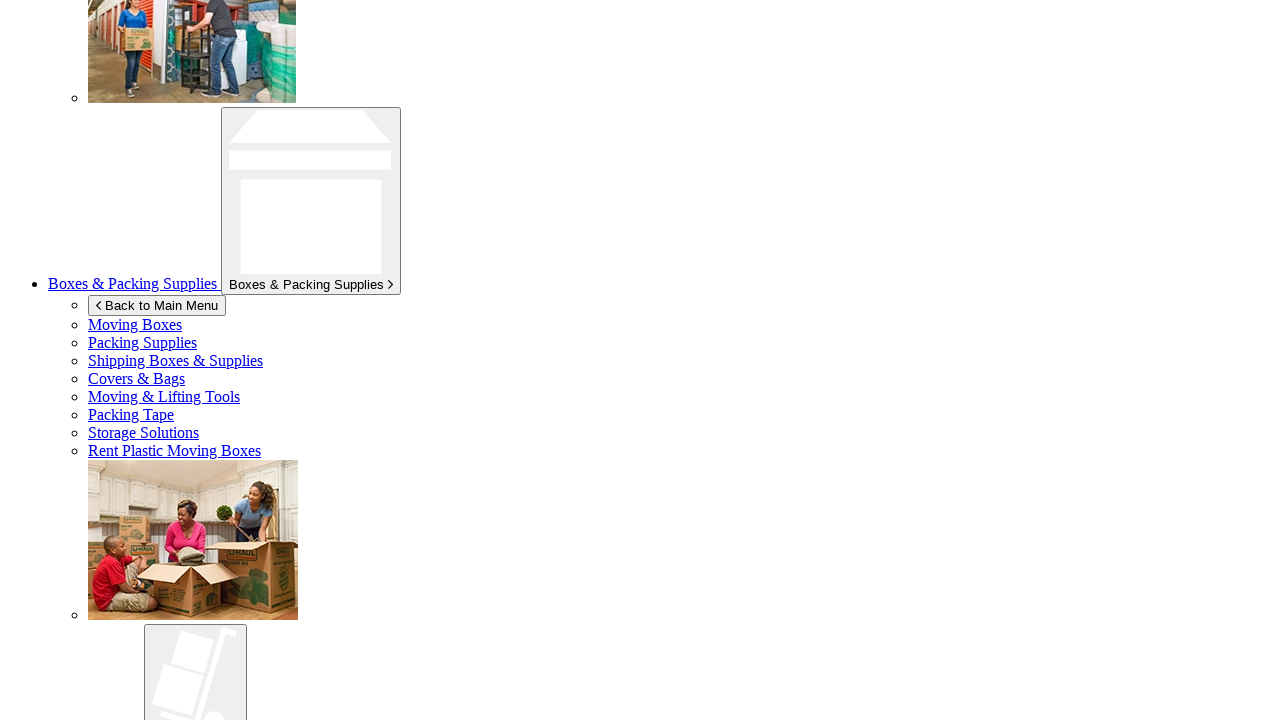

Waited 5 seconds for Move-In Online Today page to load
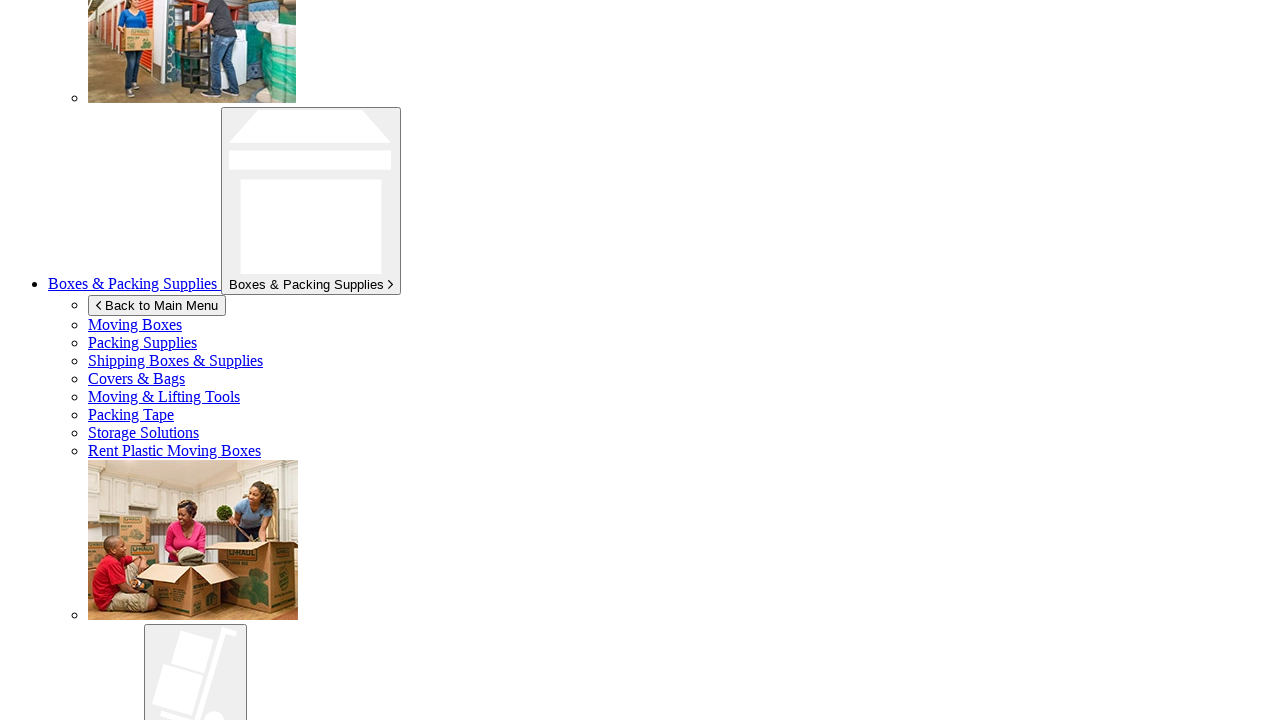

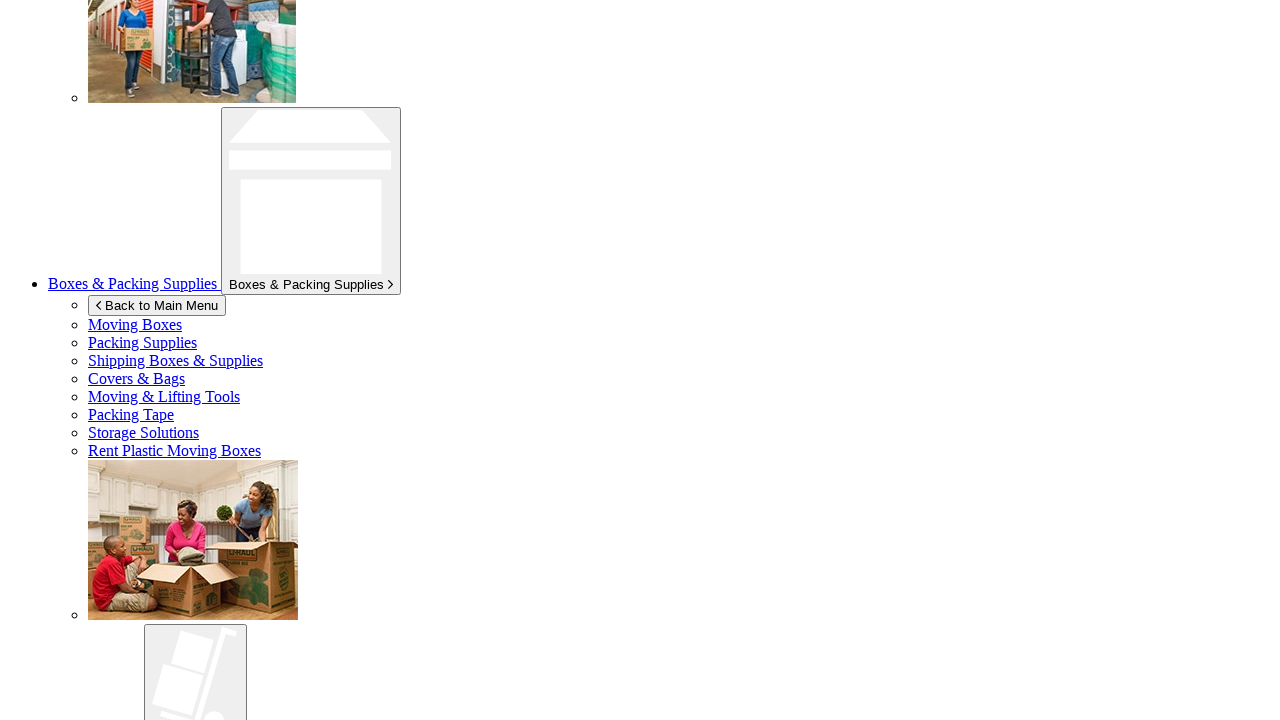